Tests adding an element and then deleting it on the add/remove elements page

Starting URL: https://the-internet.herokuapp.com/add_remove_elements/

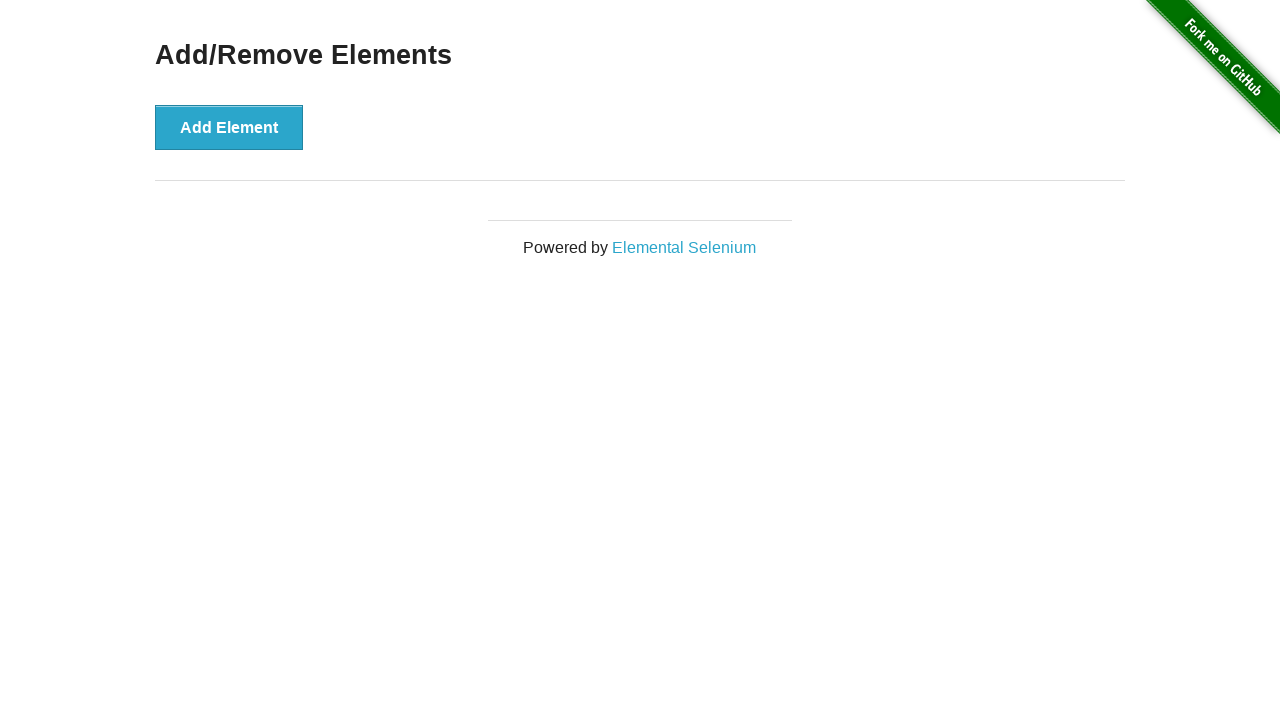

Clicked add element button at (229, 127) on button[onclick*="addElement()"]
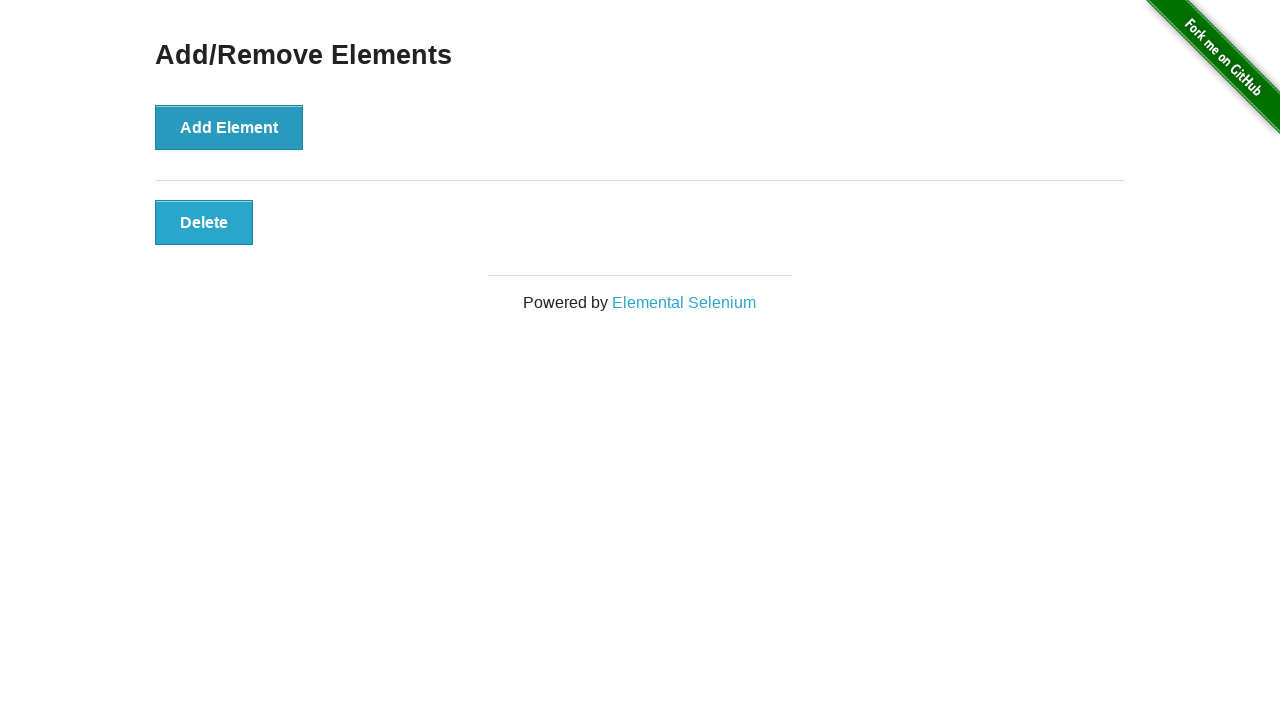

Delete button appeared on the page
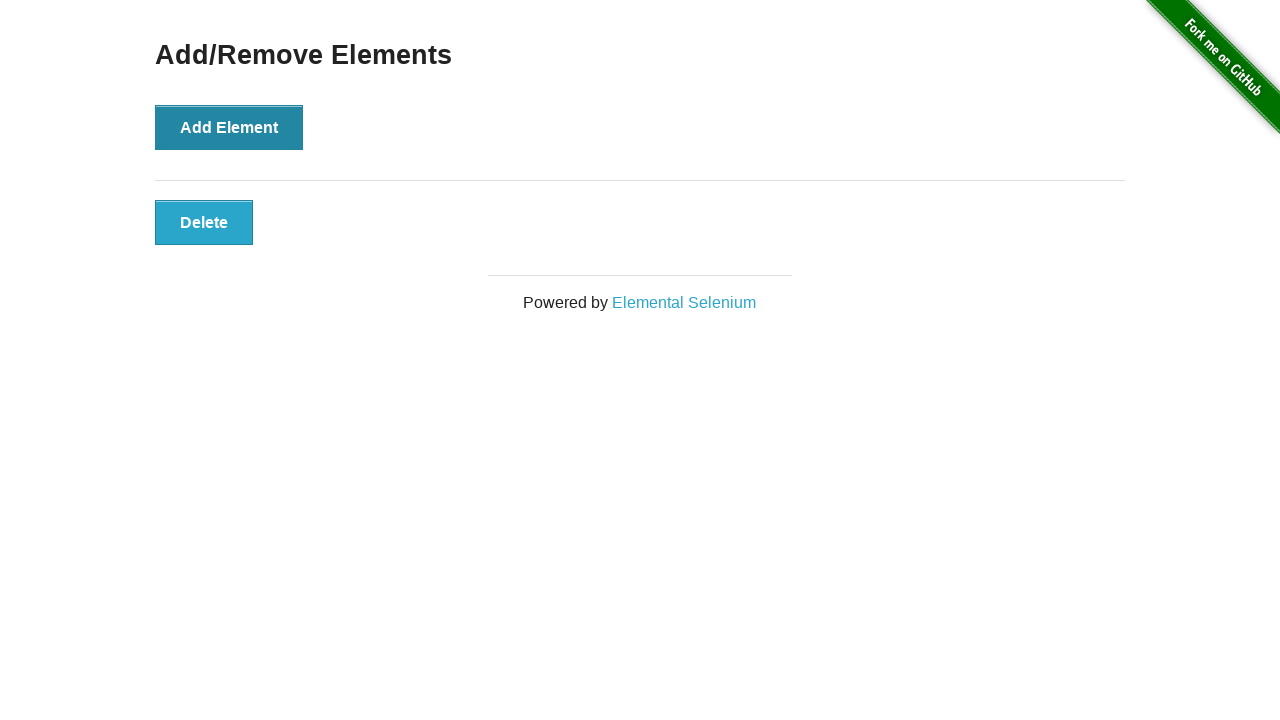

Clicked delete button to remove the element at (204, 222) on button[onclick*="deleteElement()"]
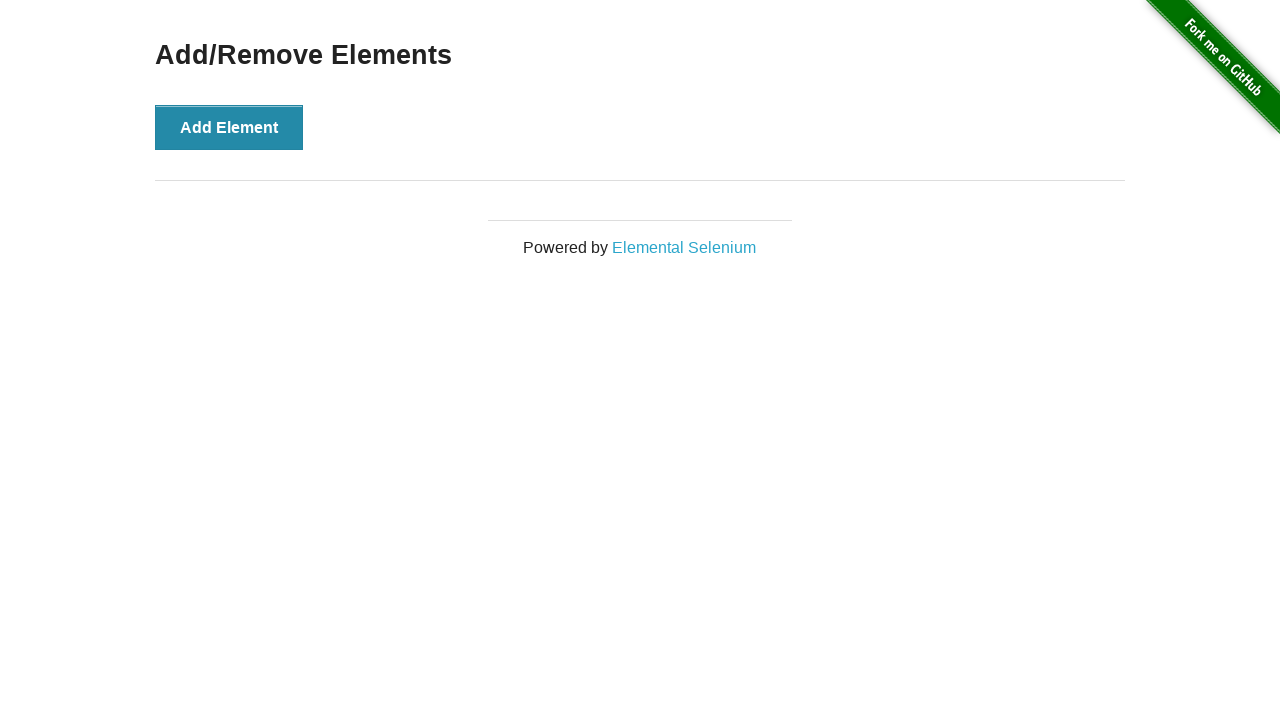

Delete button disappeared - element was successfully removed
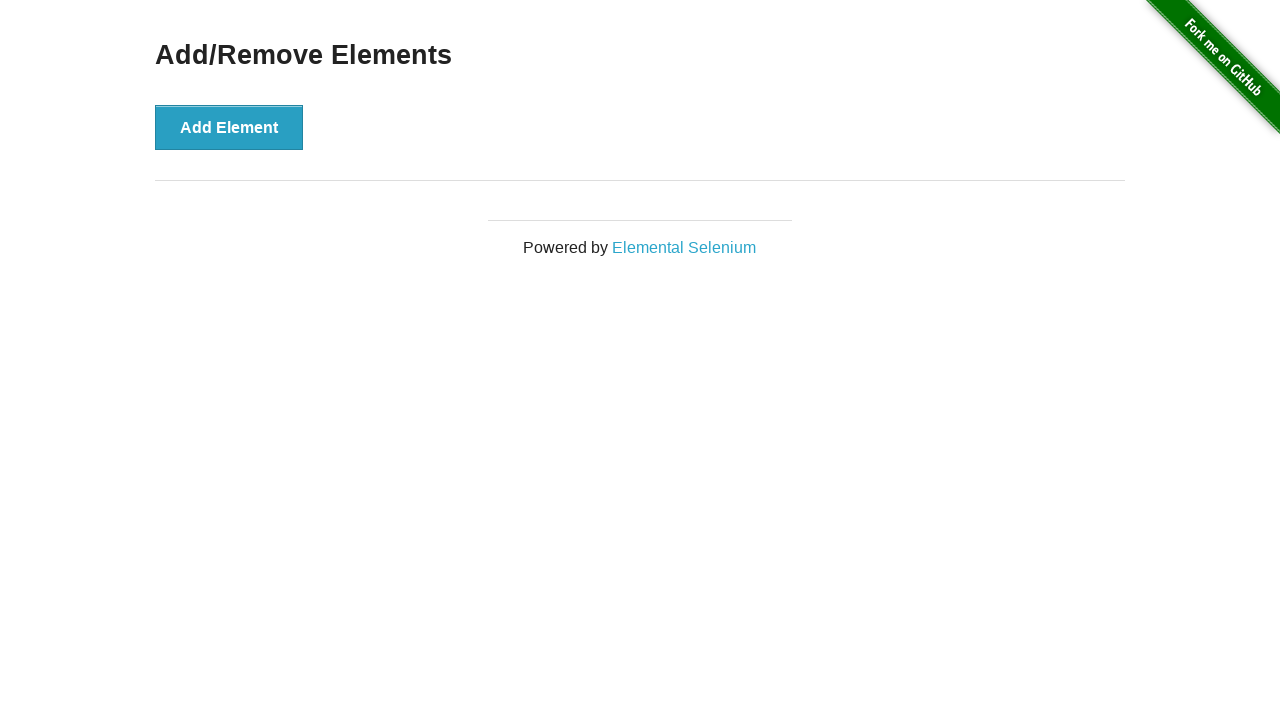

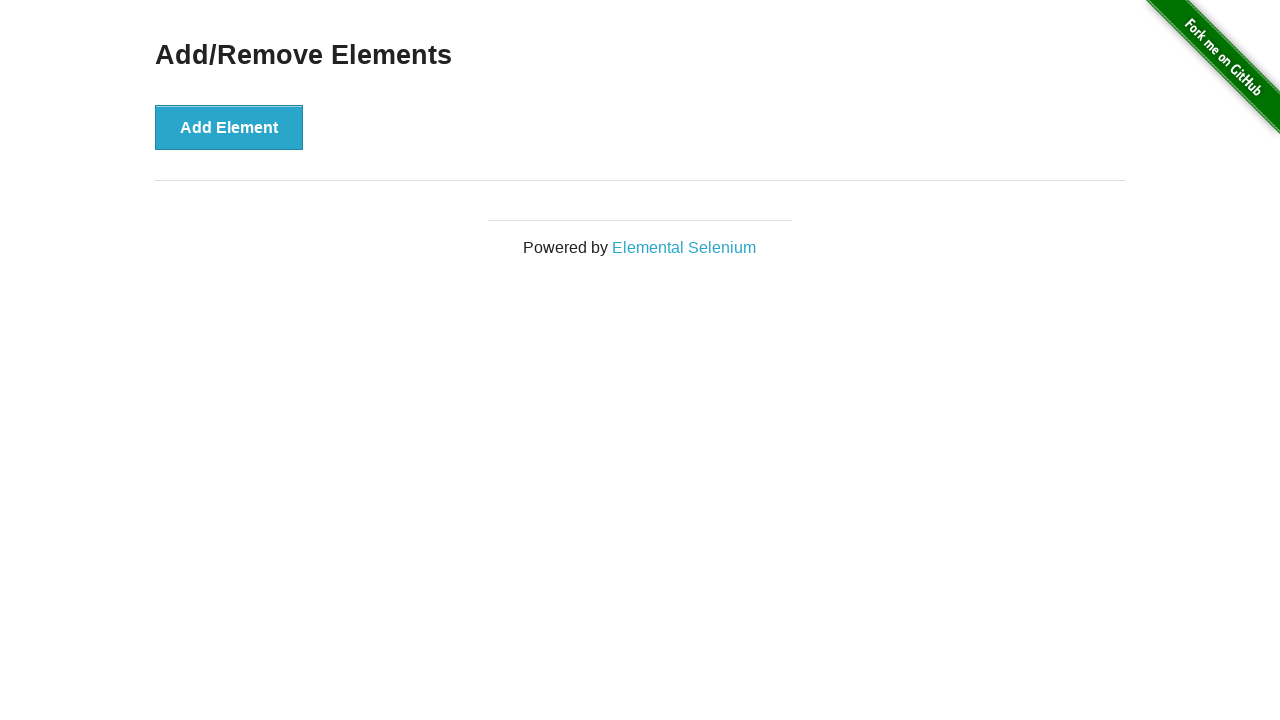